Tests dynamic loading where an element is rendered after clicking a Start button, waiting for the loading bar to complete and verifying the finish text appears

Starting URL: https://the-internet.herokuapp.com/dynamic_loading/2

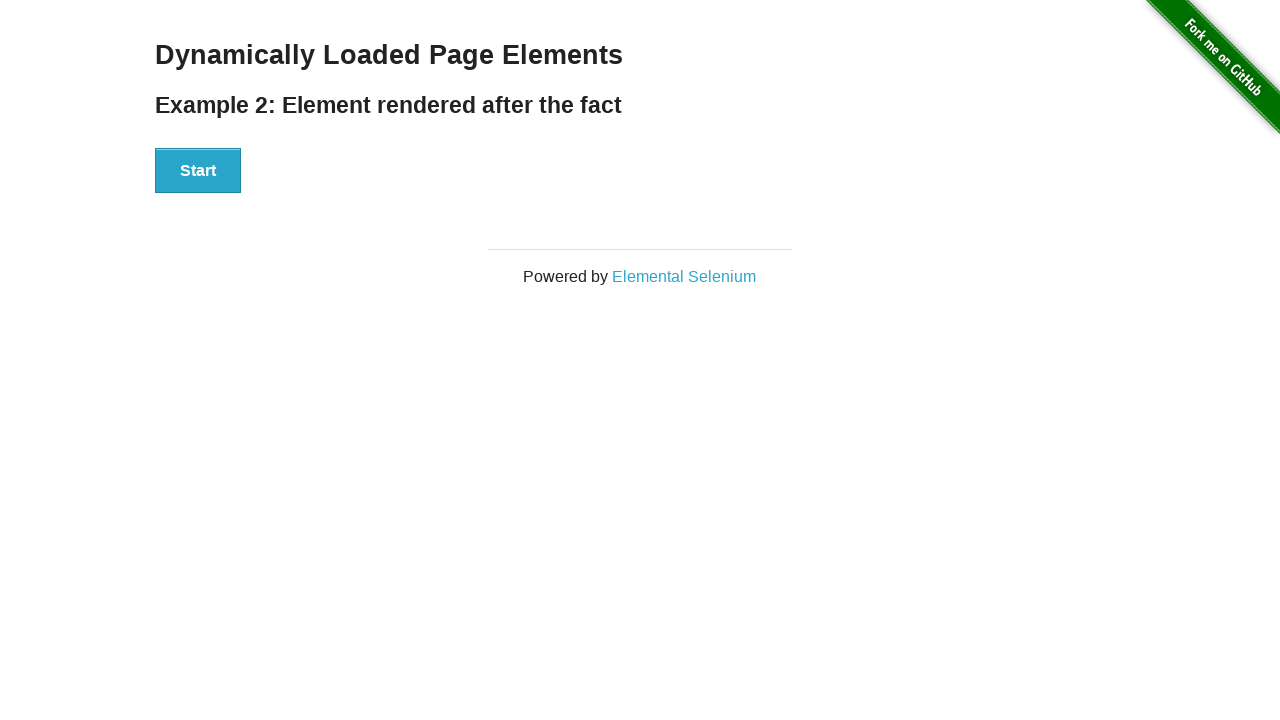

Clicked Start button to initiate dynamic loading at (198, 171) on #start button
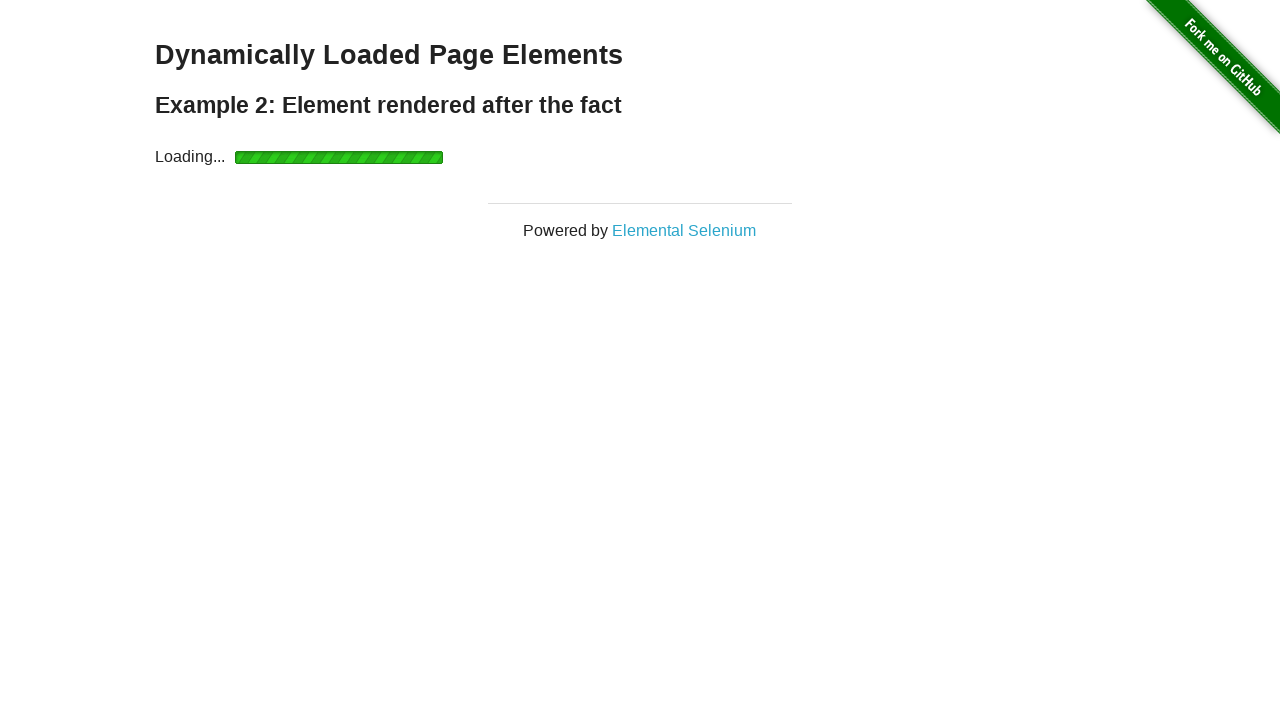

Waited for loading bar to complete and finish element to appear
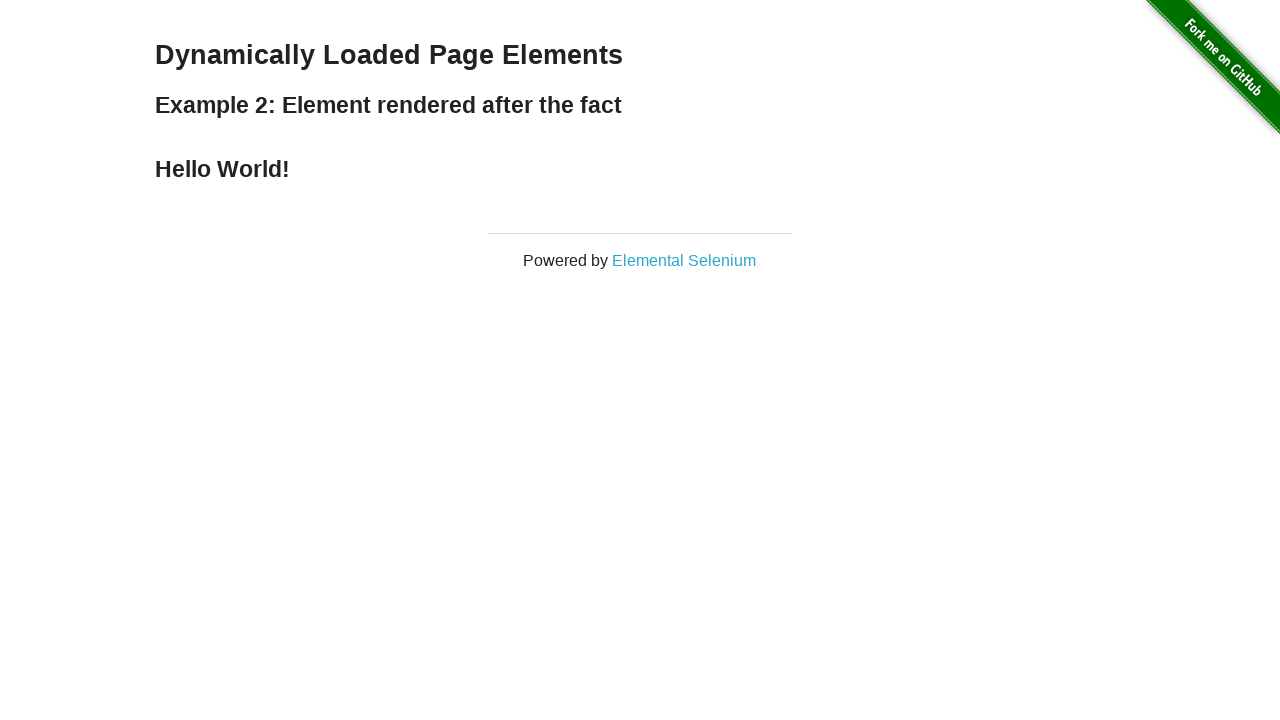

Verified finish text element is visible
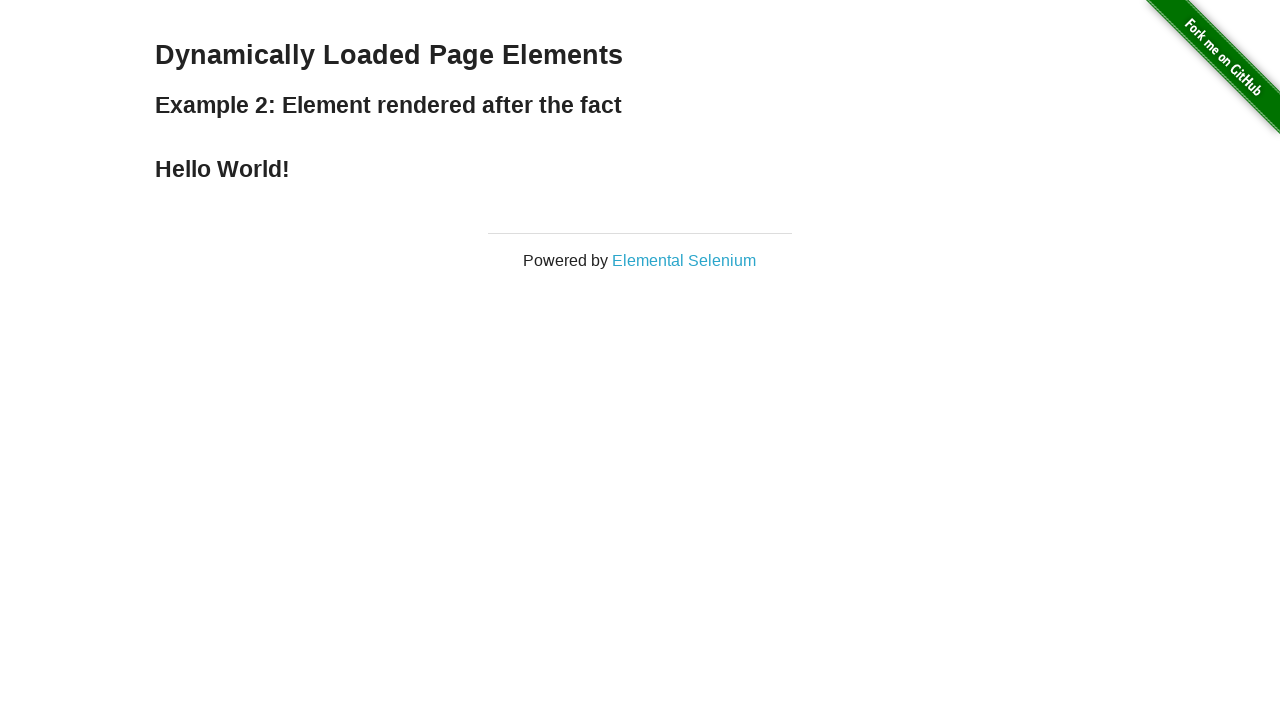

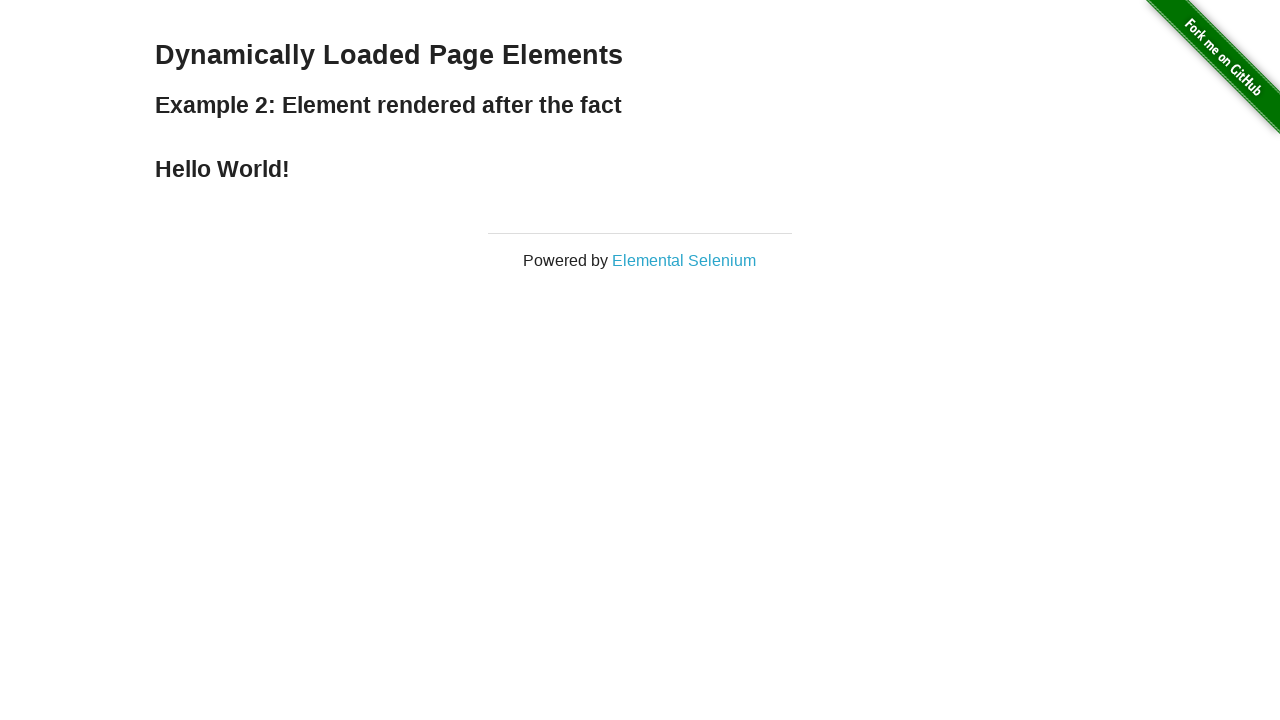